Tests that search results display correctly after performing a search

Starting URL: https://bookbox.ch

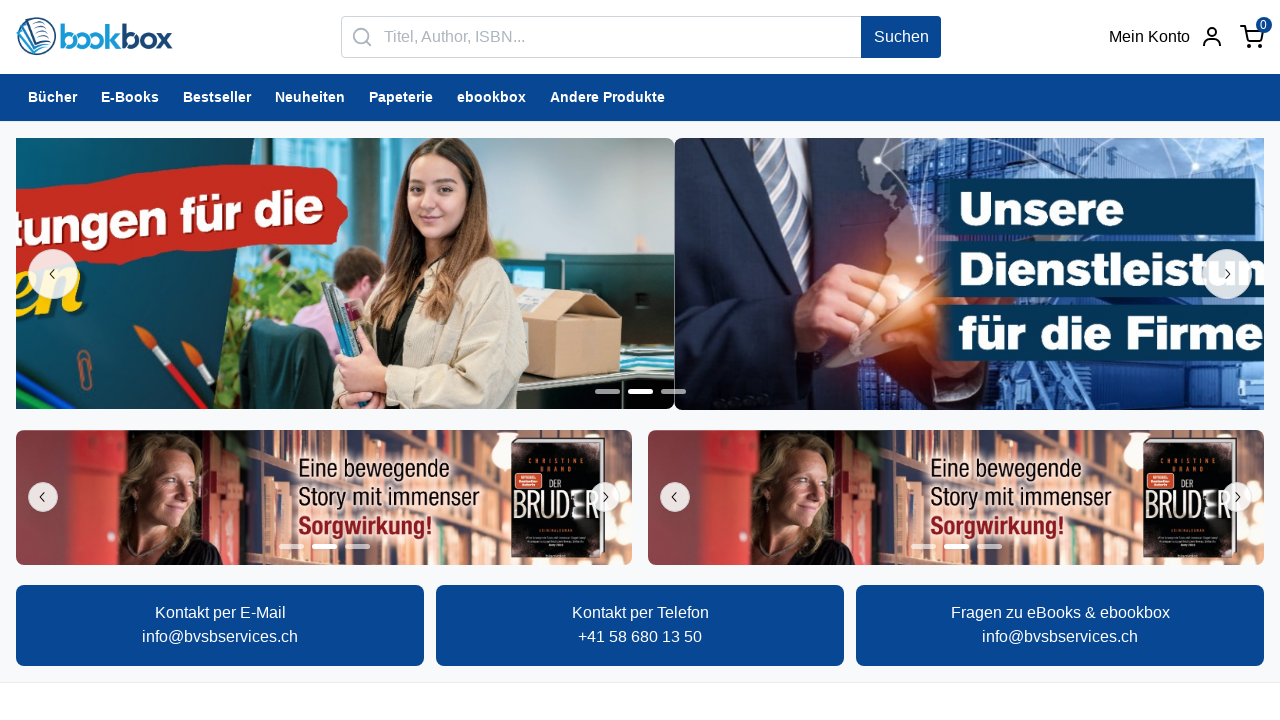

Filled search box with 'Distributed Coordination of Multi-agent Networks' on internal:role=textbox[name="Titel, Author, ISBN..."i]
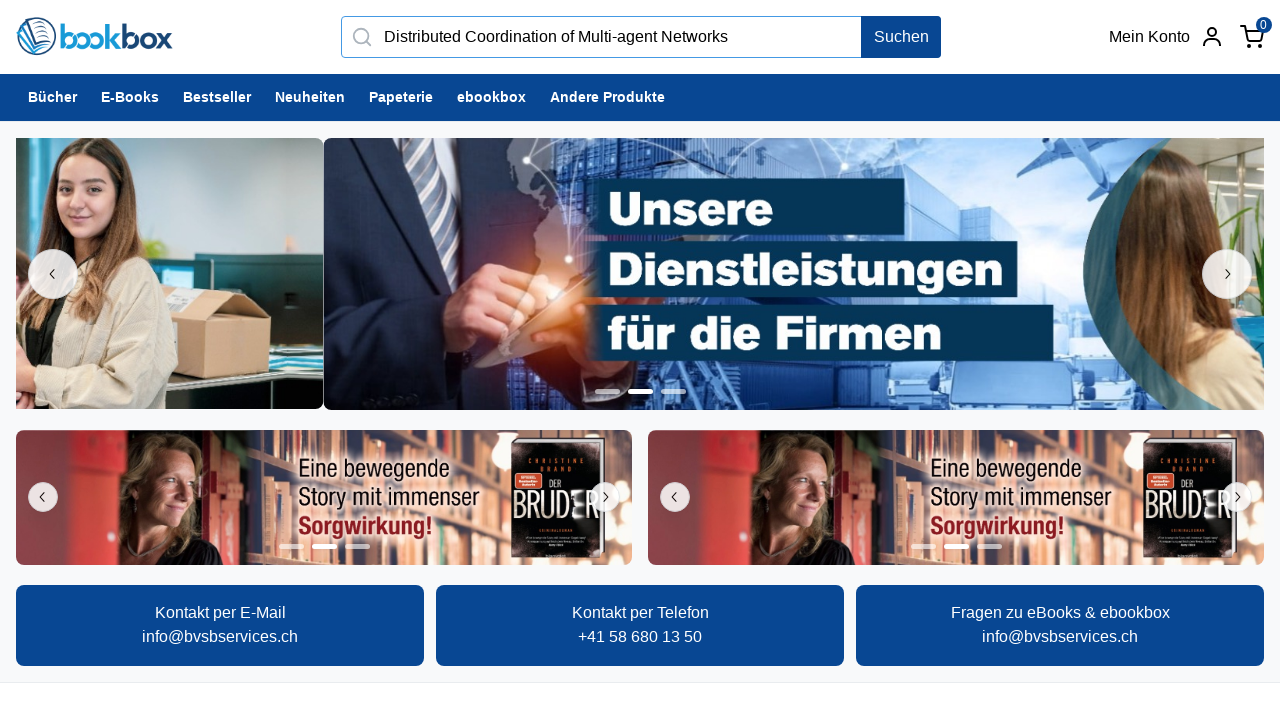

Clicked search button at (901, 37) on internal:text="Suchen"i >> nth=0
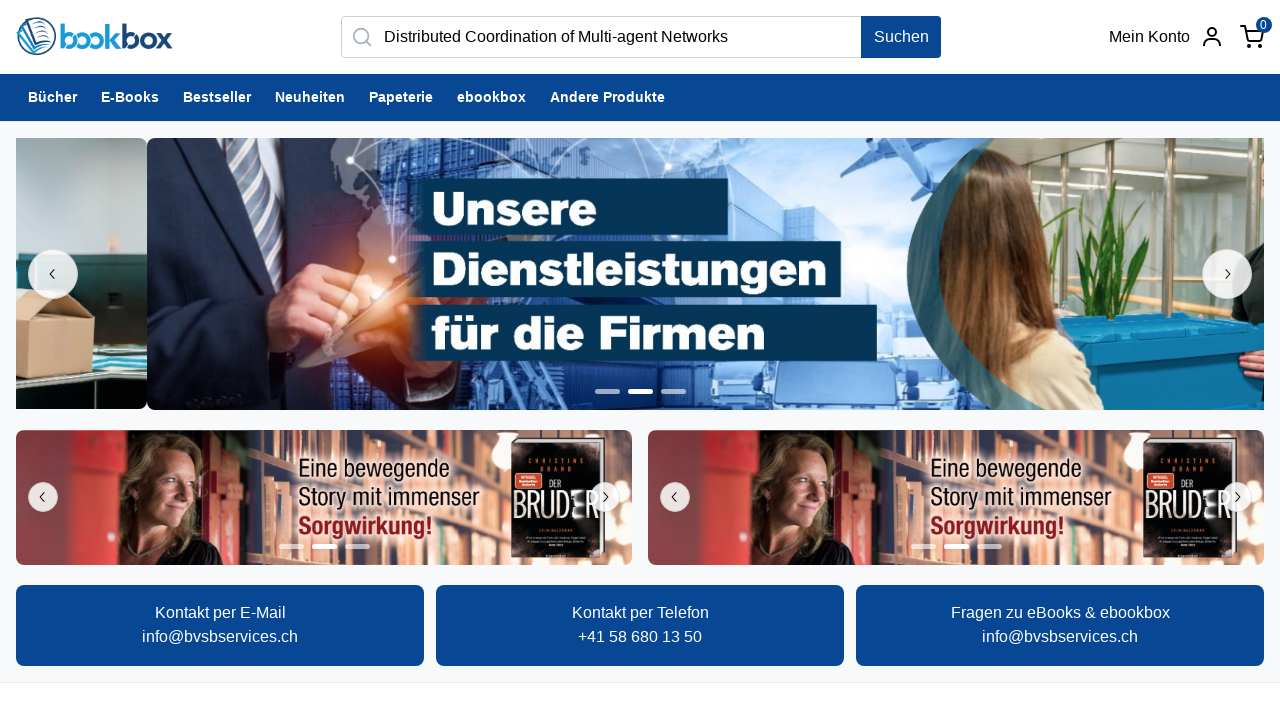

Page loaded with networkidle state
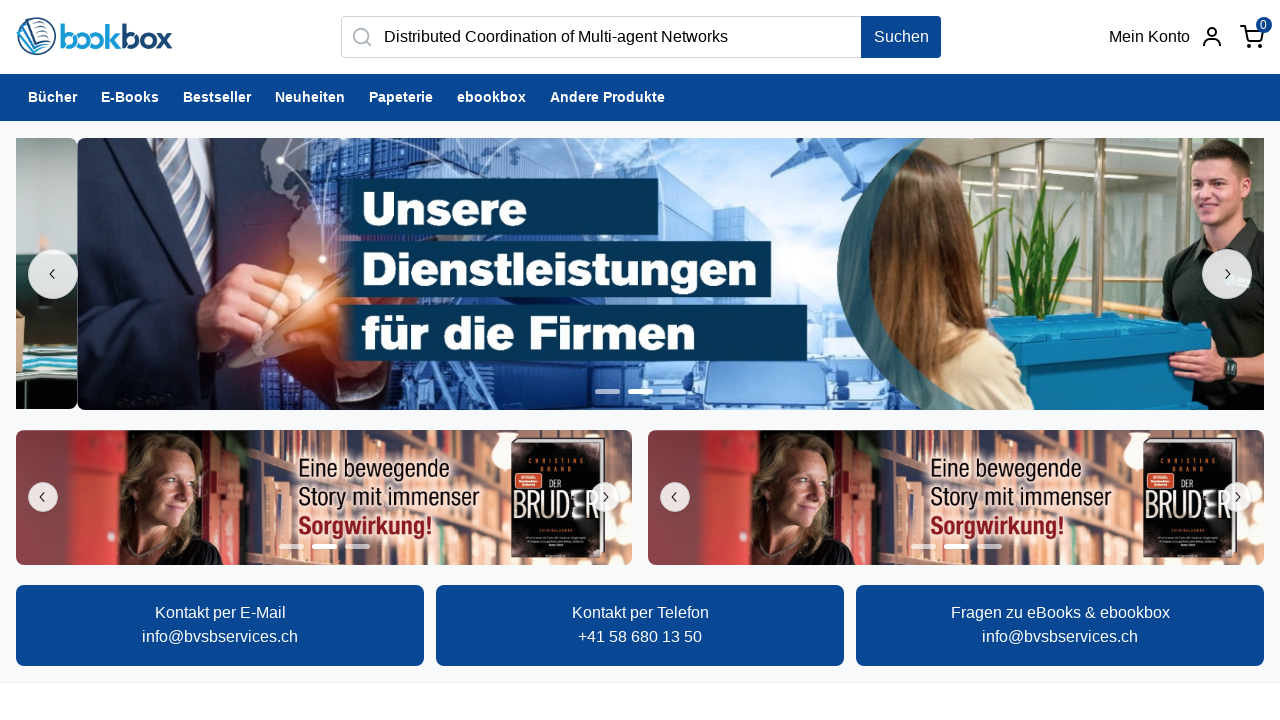

Search results displayed correctly with expected text 'Distributed Coordination of'
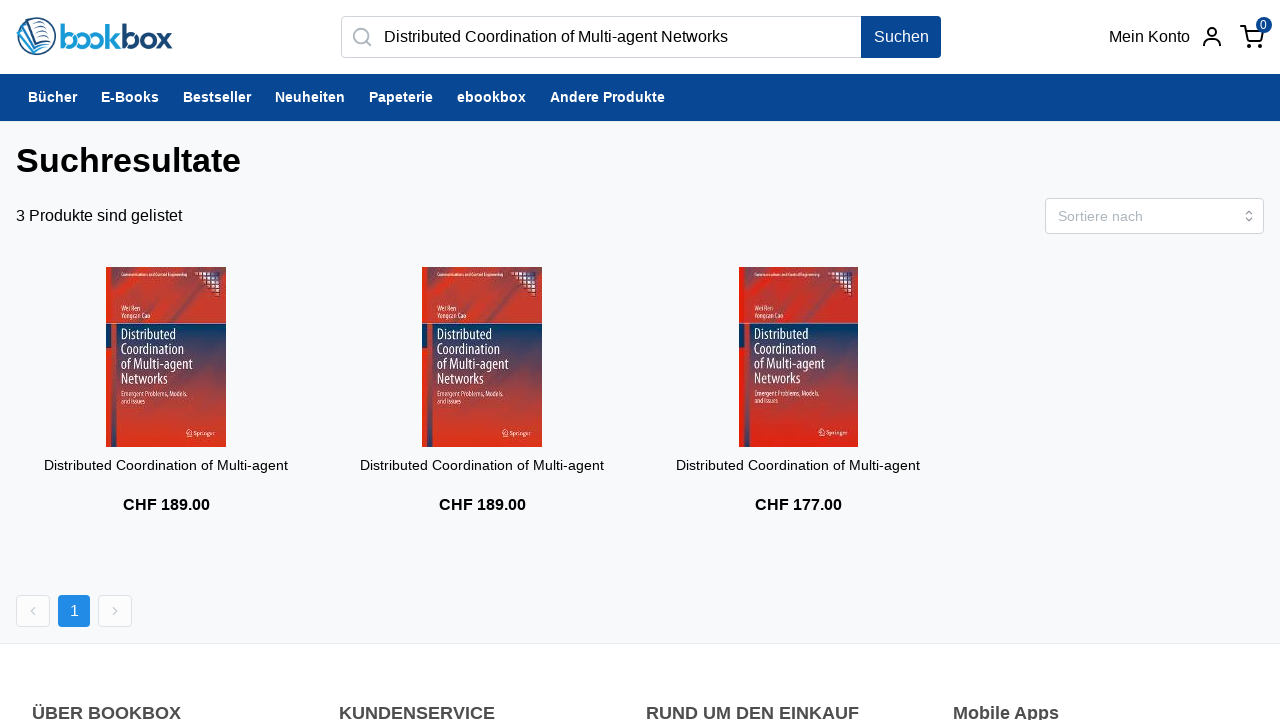

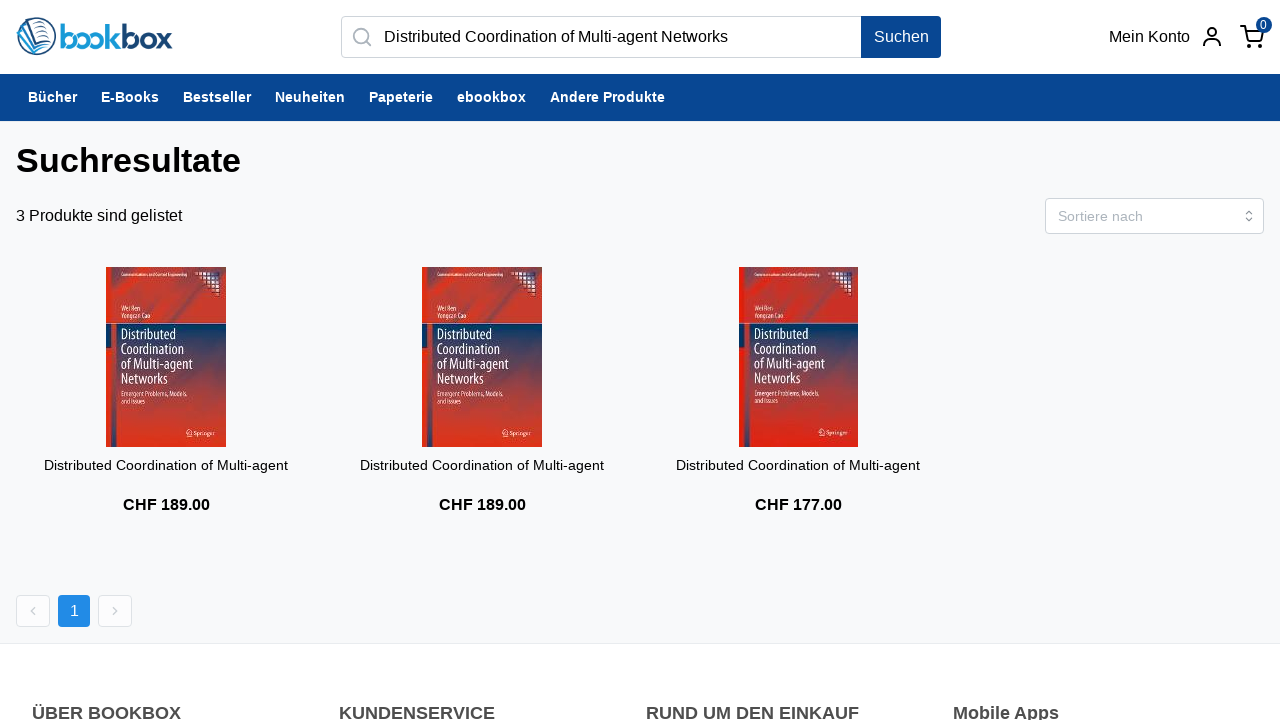